Tests the quote search functionality by selecting an author and tag from dropdown menus, then submitting the search form

Starting URL: https://quotes.toscrape.com/search.aspx

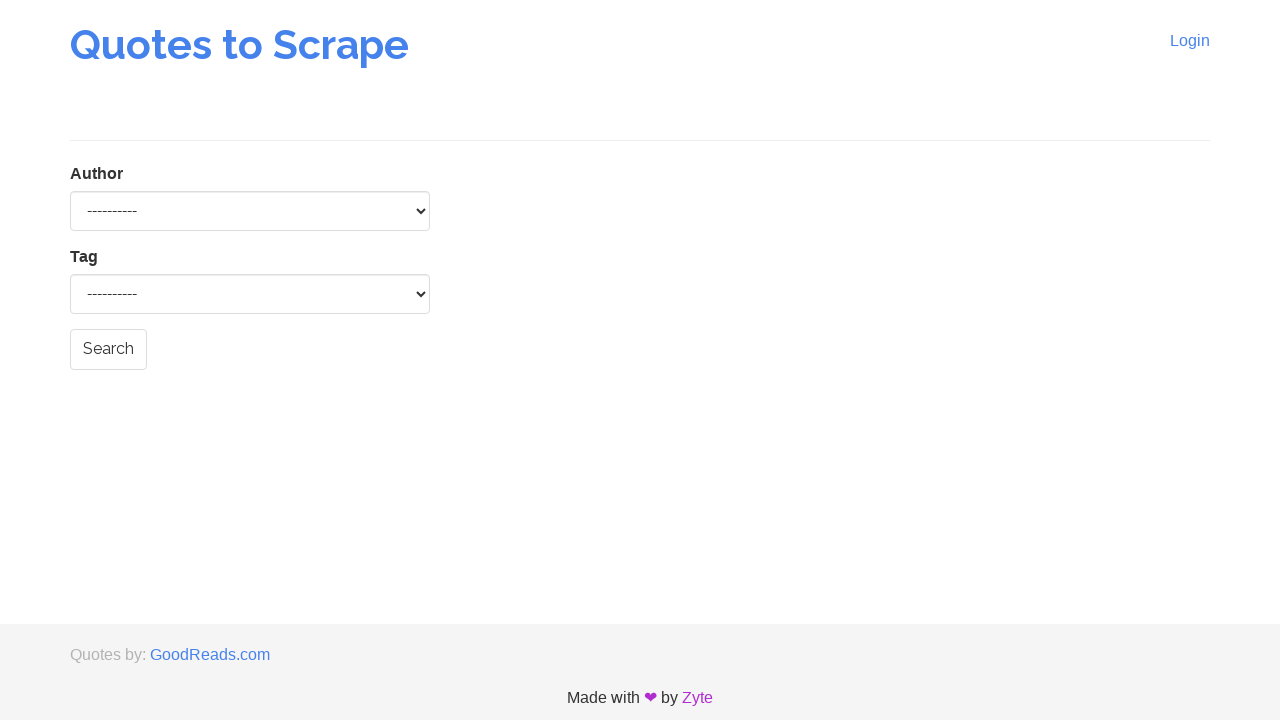

Selected 'Albert Einstein' from author dropdown on #author
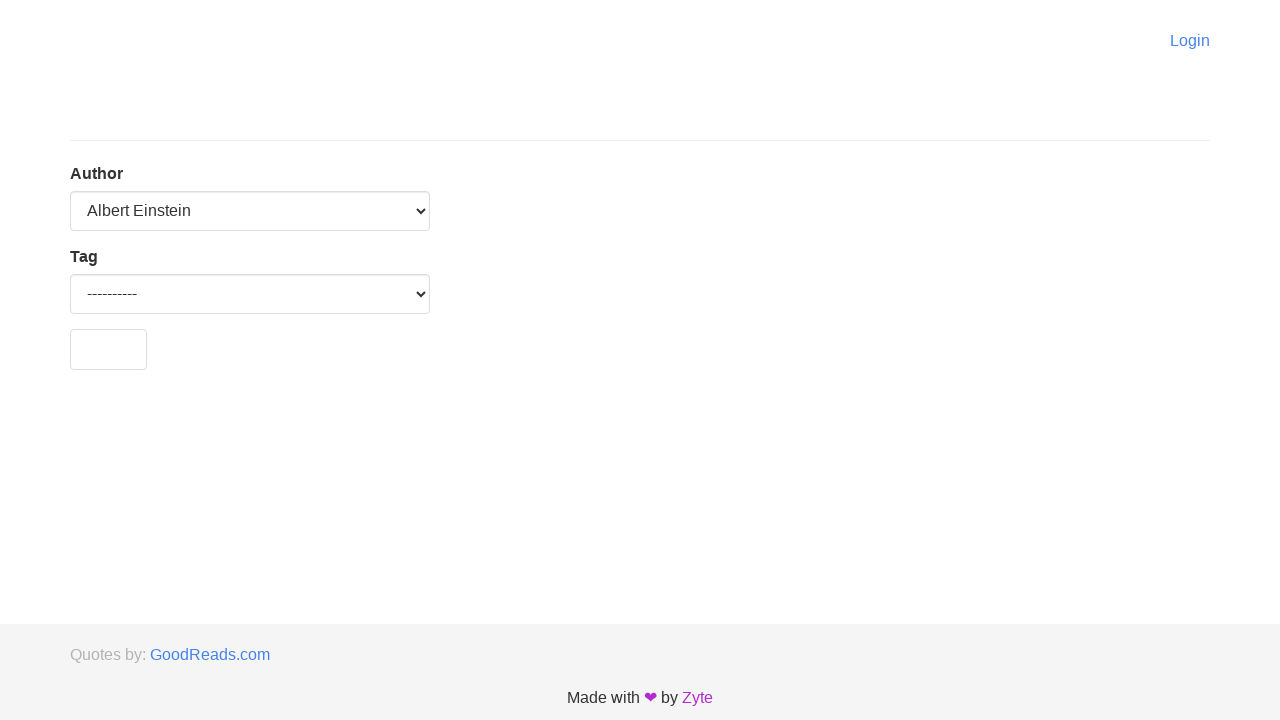

Selected 'music' from tag dropdown on #tag
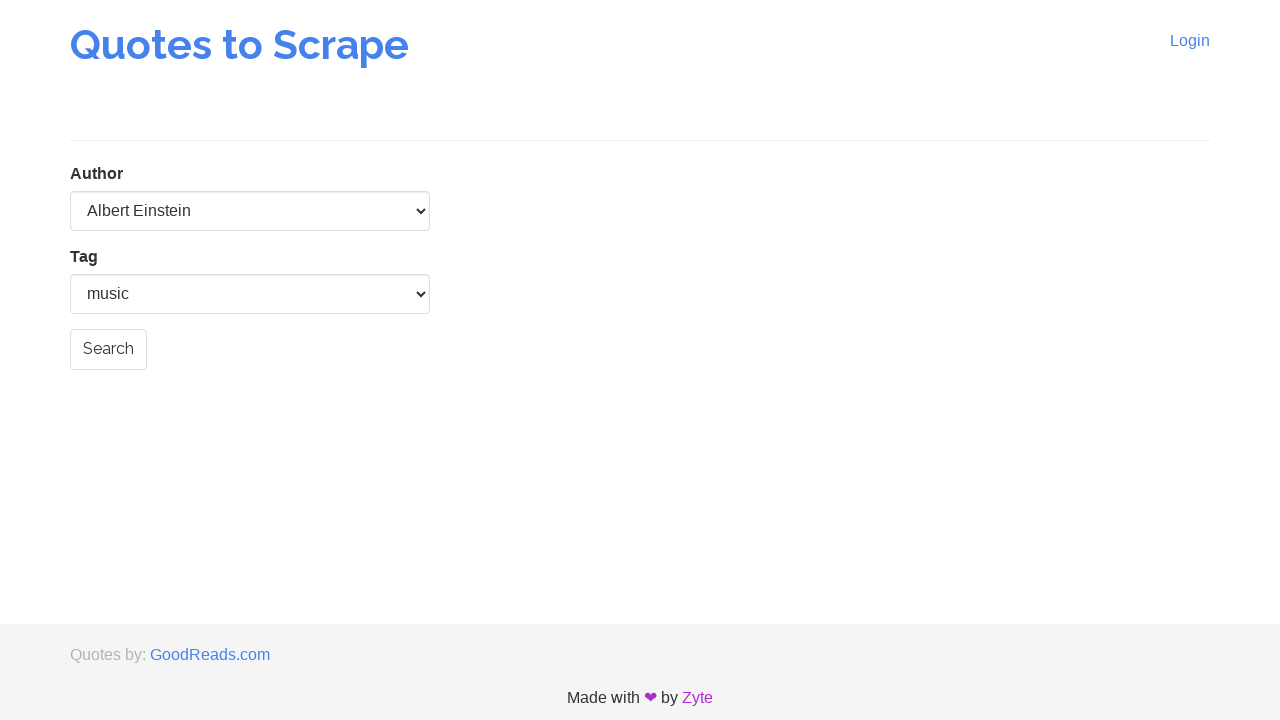

Clicked search button to submit quote search form at (108, 349) on input[value="Search"]
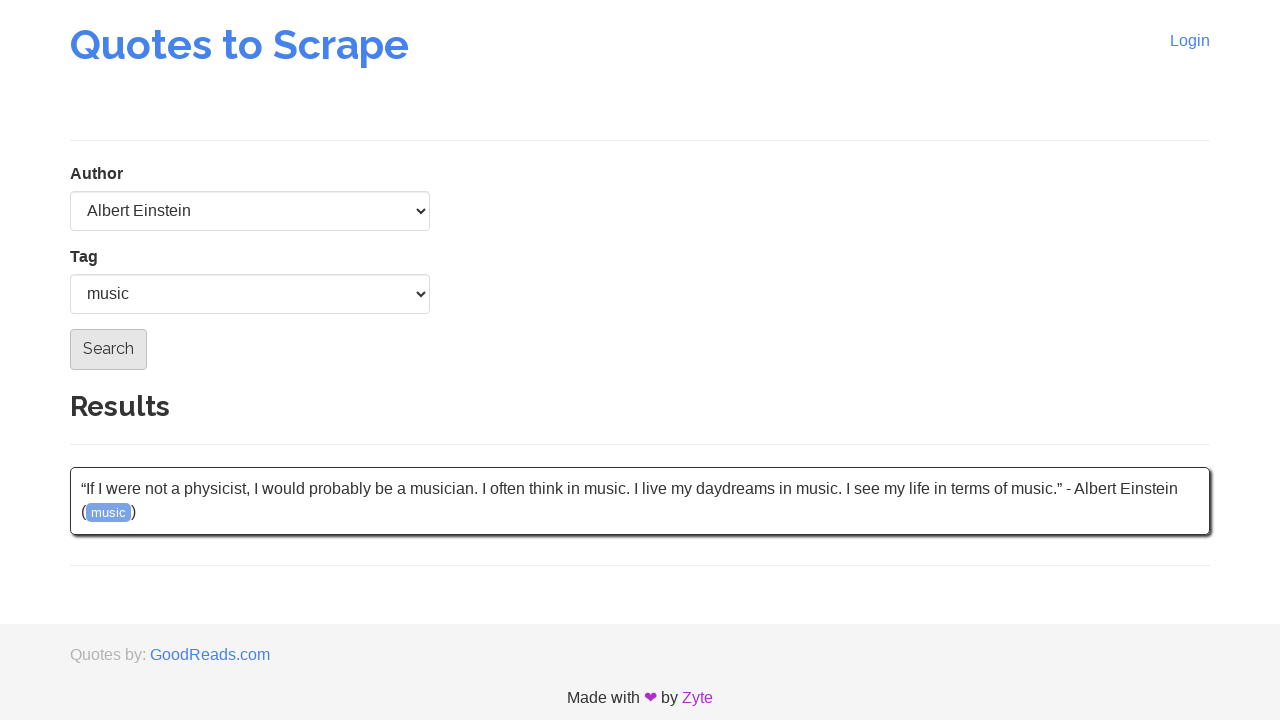

Search results loaded successfully
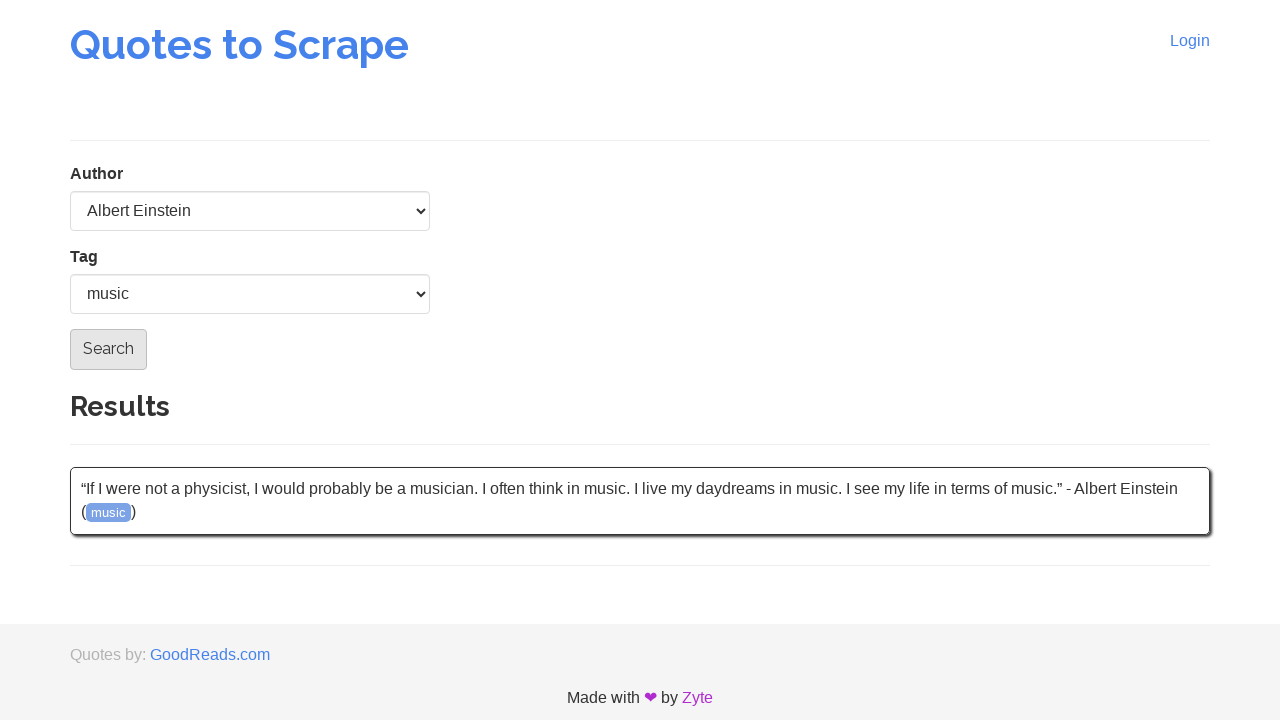

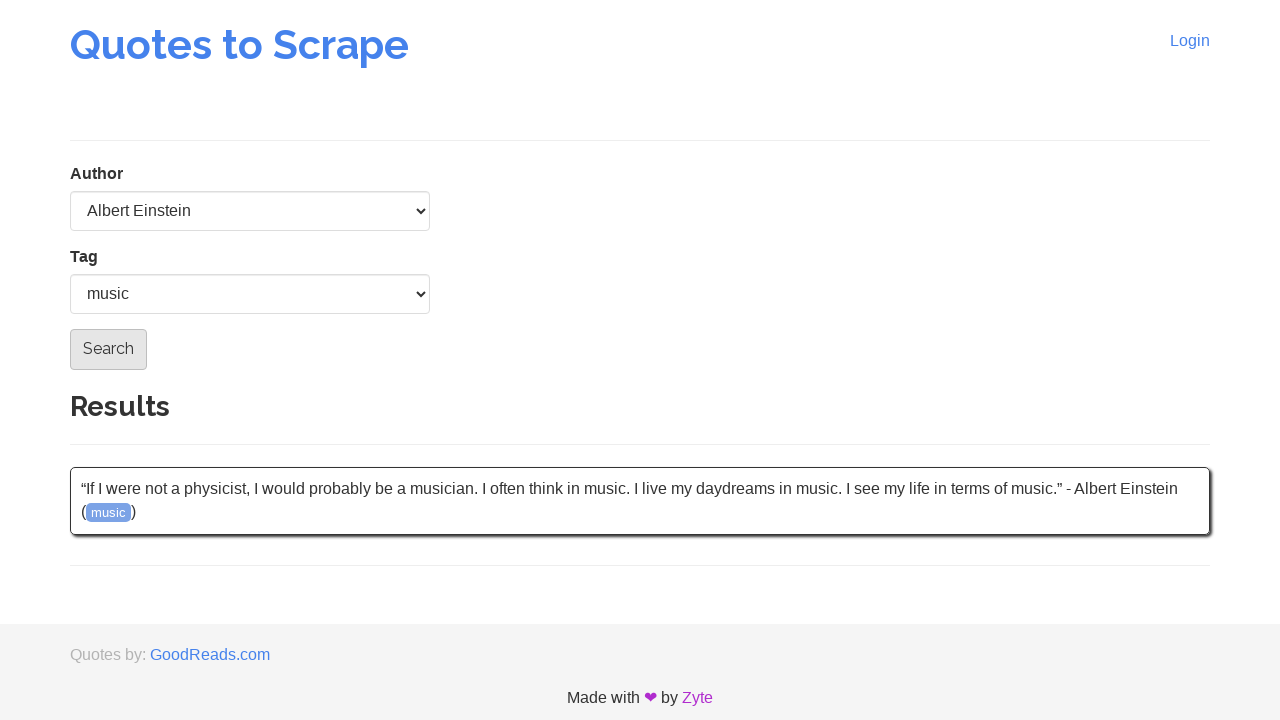